Tests page scrolling functionality by navigating to a website and scrolling down twice using PAGE_DOWN key

Starting URL: https://thetestingacademy.com/

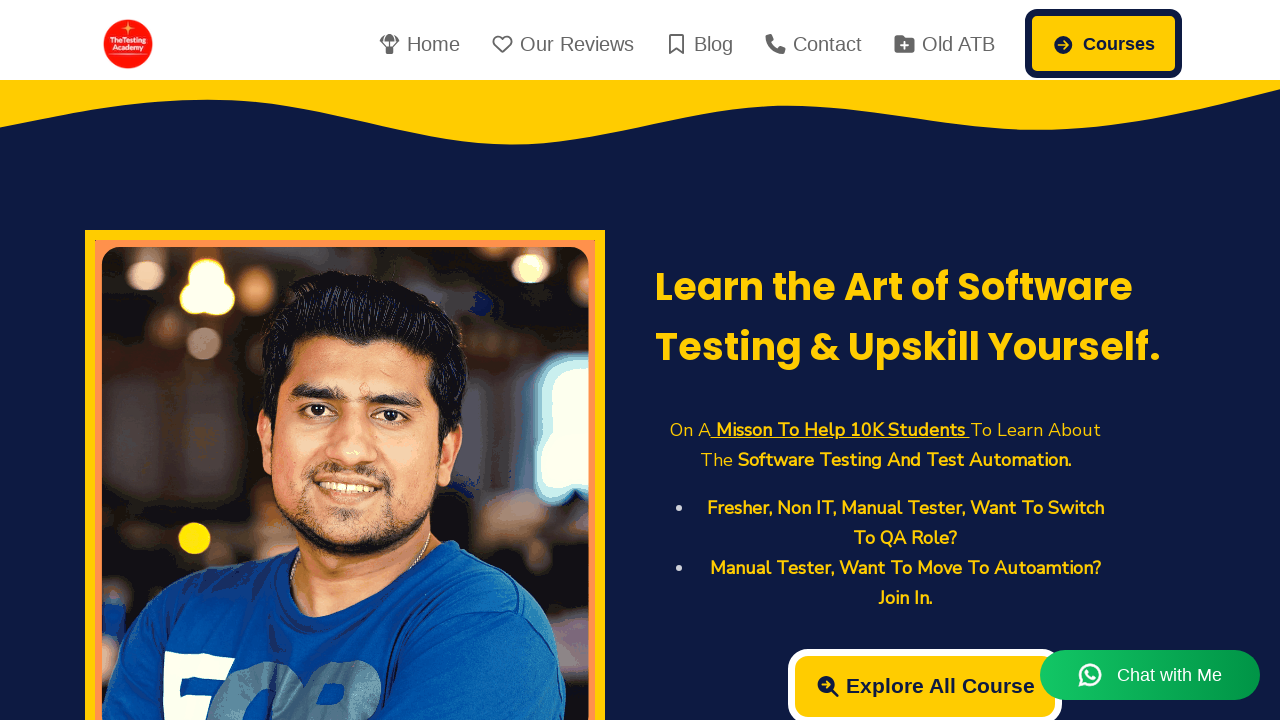

Navigated to https://thetestingacademy.com/
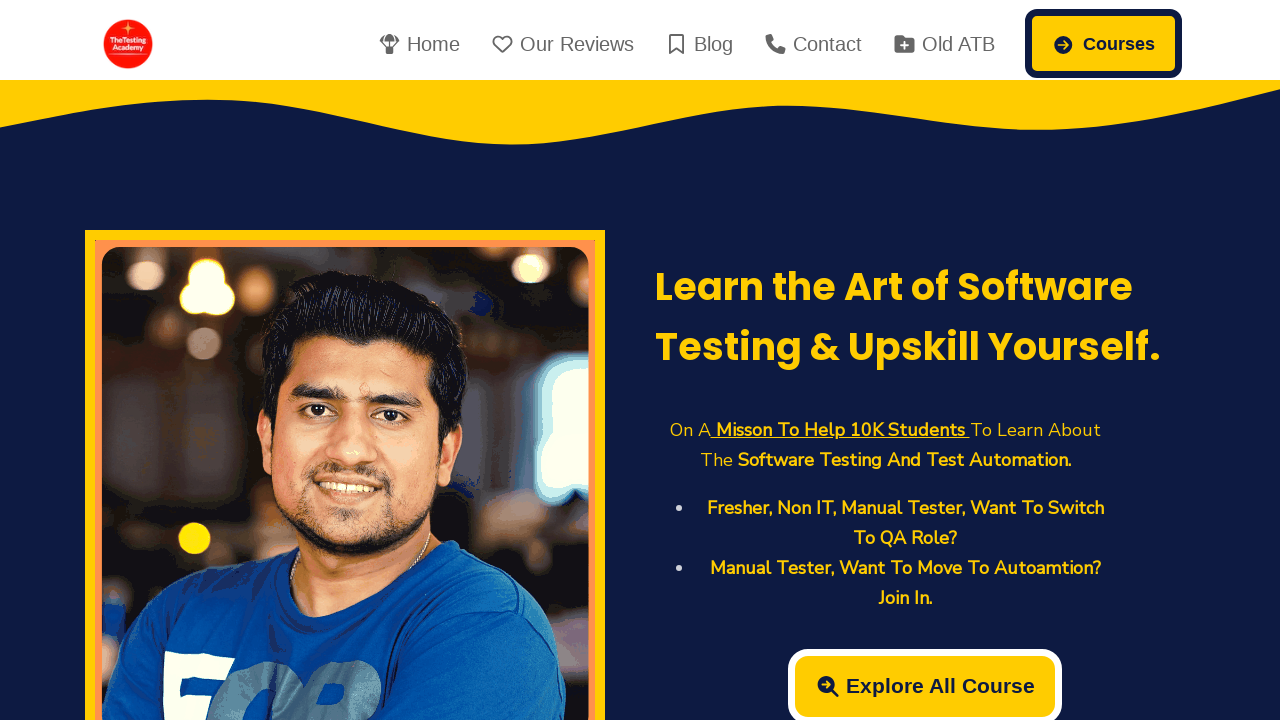

Pressed PageDown key to scroll down (first scroll)
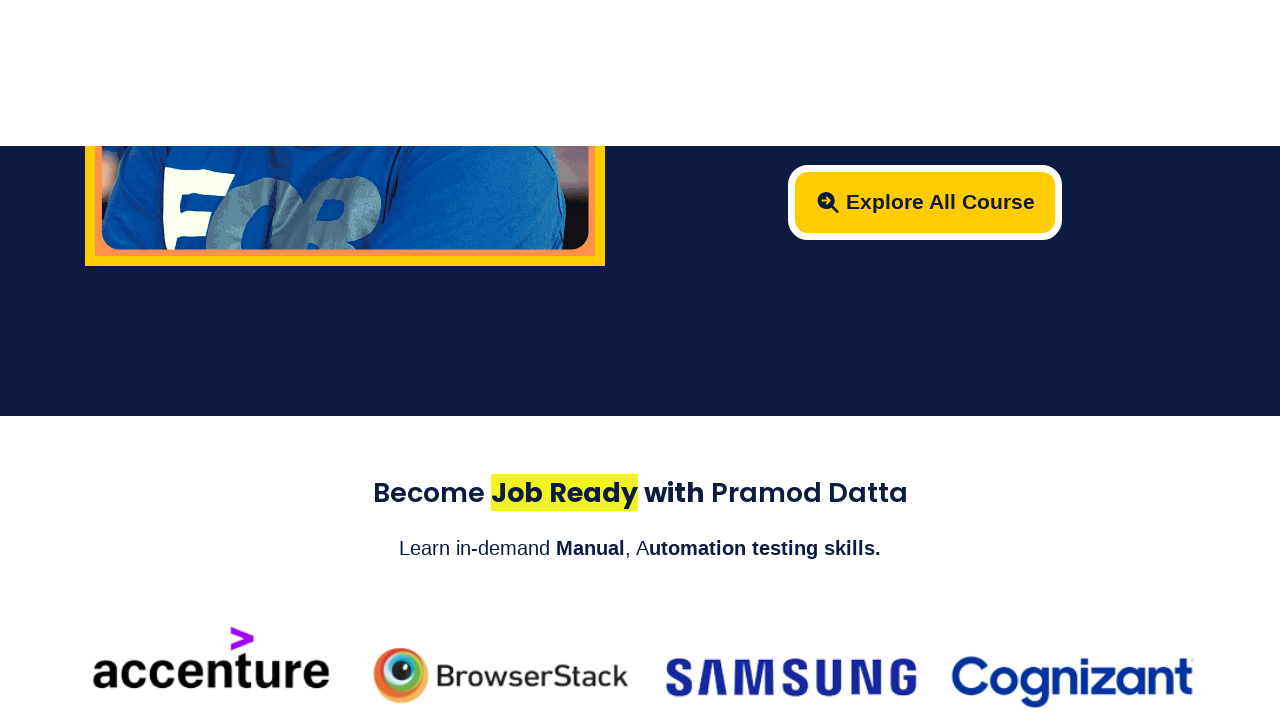

Pressed PageDown key to scroll down (second scroll)
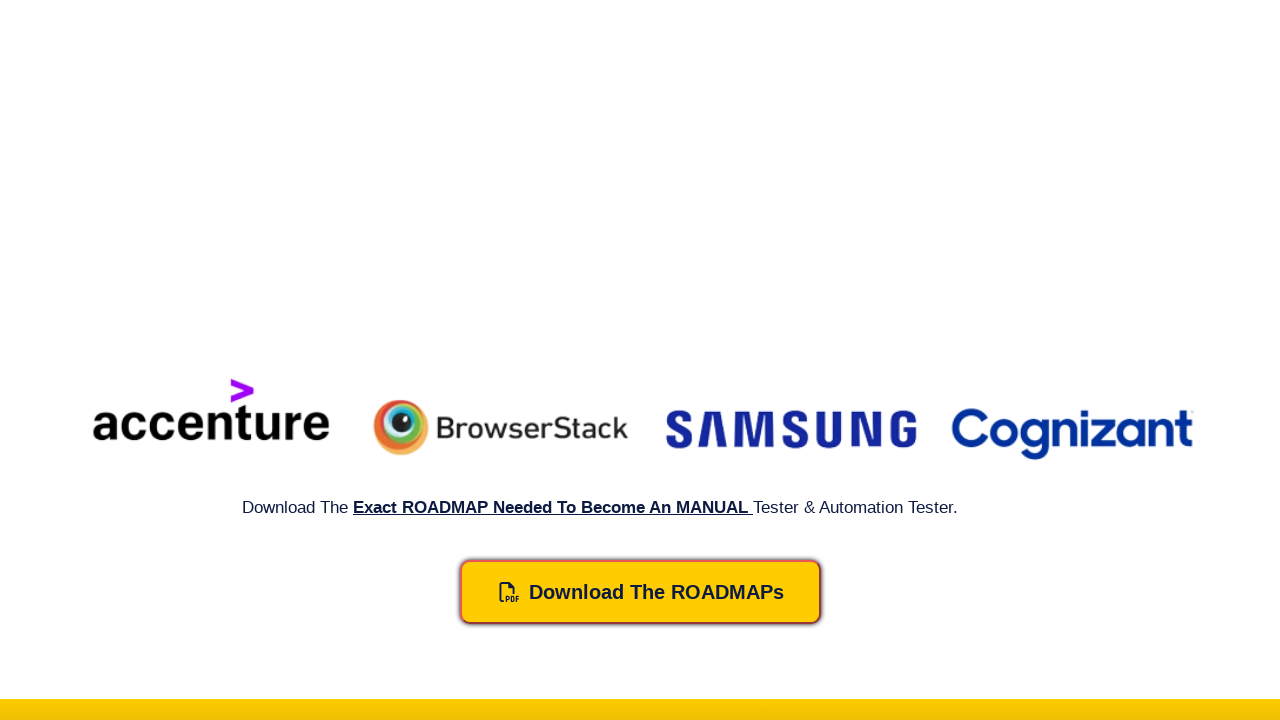

Waited 3 seconds to observe the scrolled content
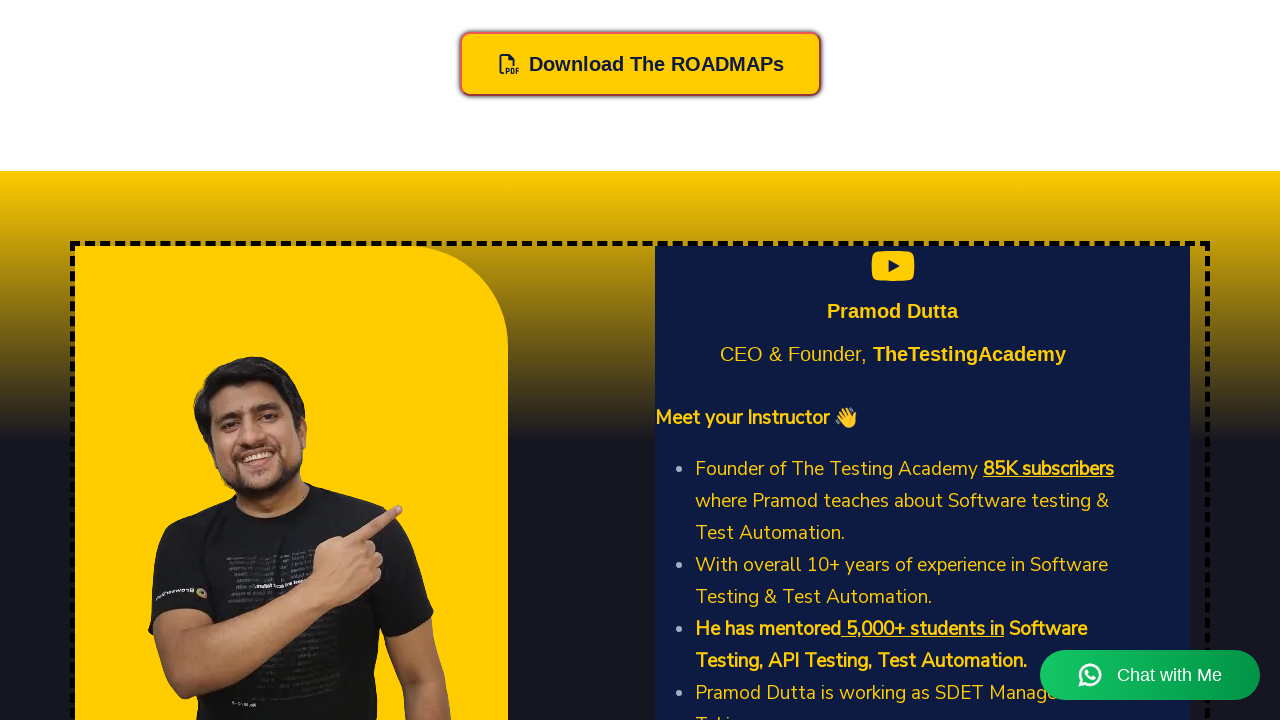

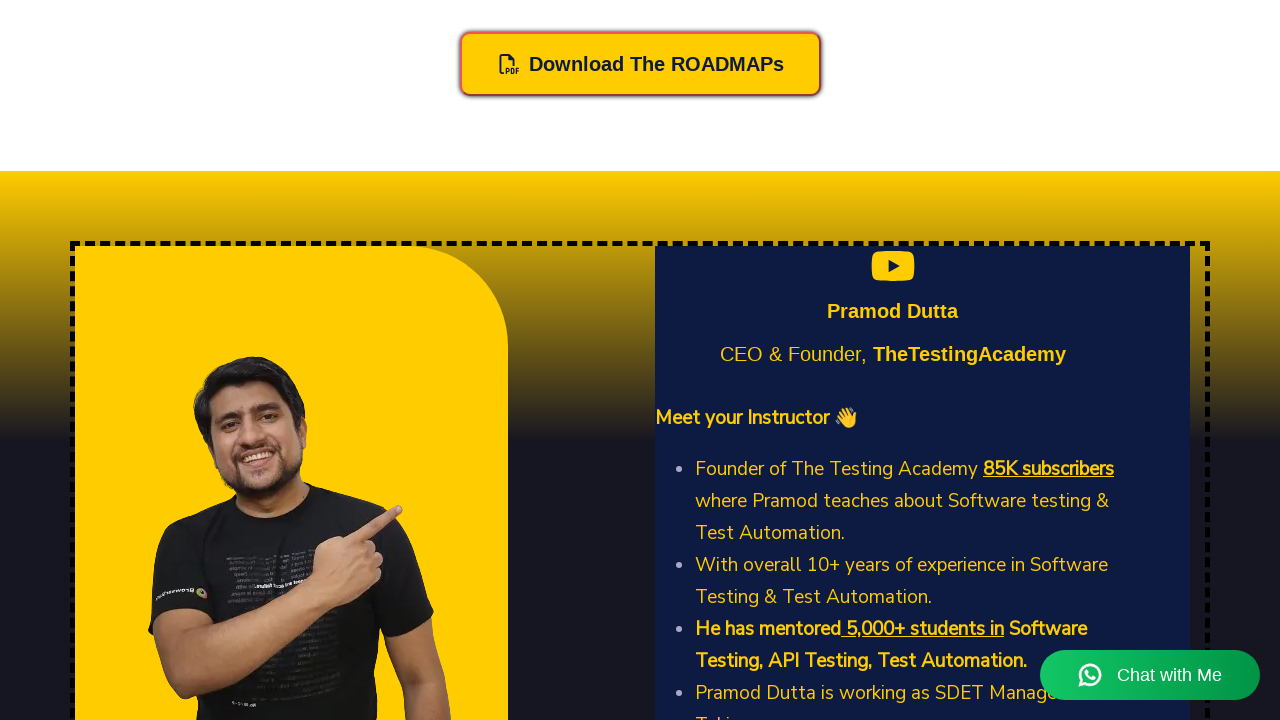